Navigates from the home page to the Examples/Projects section by clicking the EXAMPLES link and verifies successful navigation

Starting URL: https://braincradleai.firebaseapp.com/#

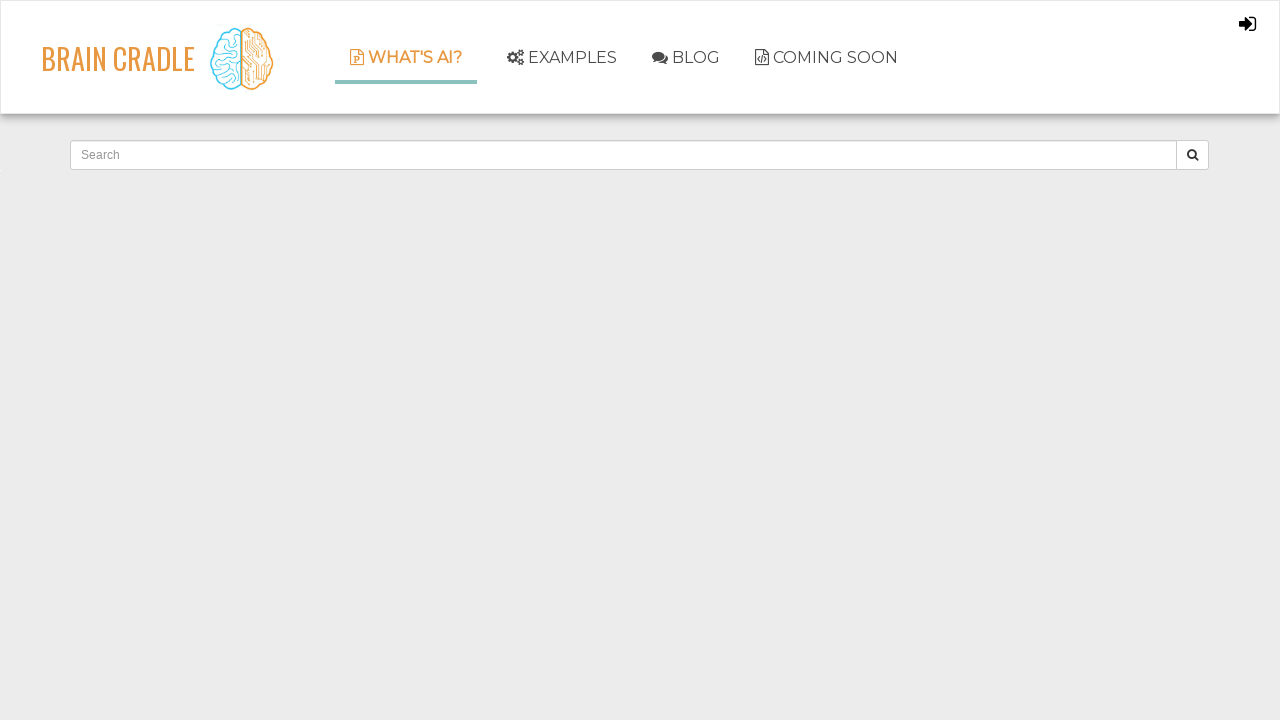

Clicked EXAMPLES link to navigate to Projects section at (562, 58) on a:has-text('EXAMPLES')
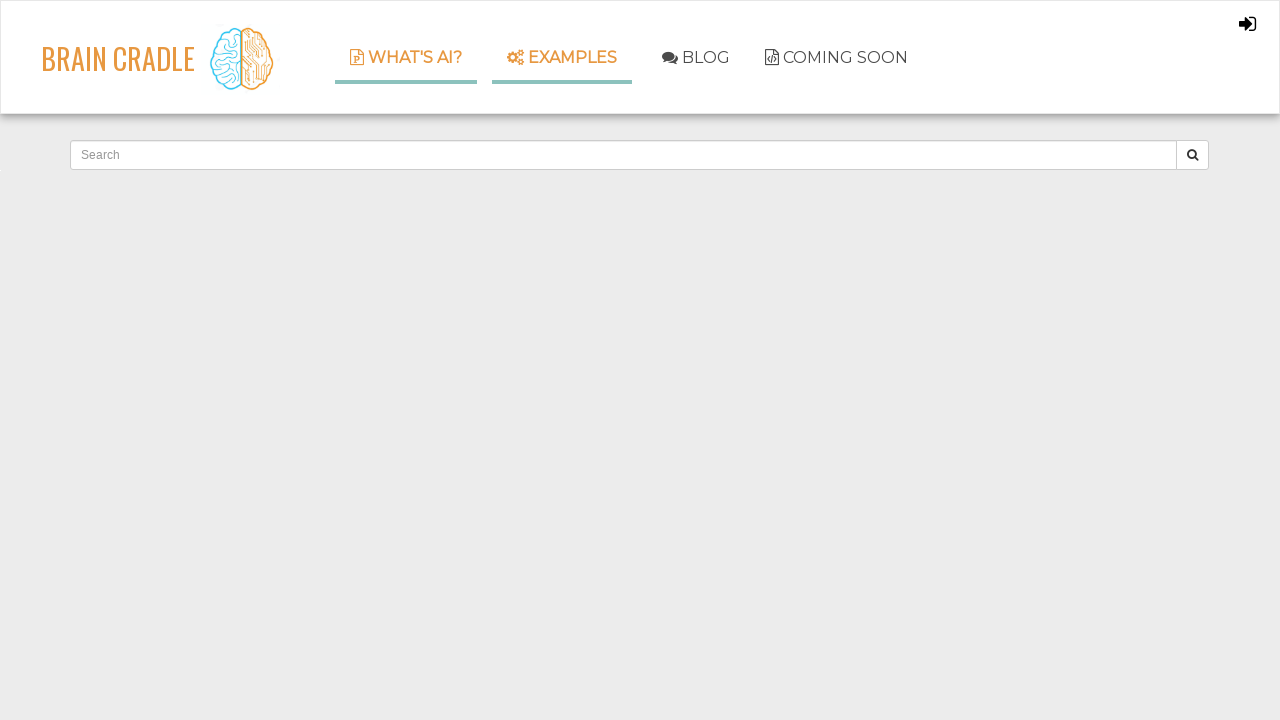

Waited for navigation to Projects page to complete
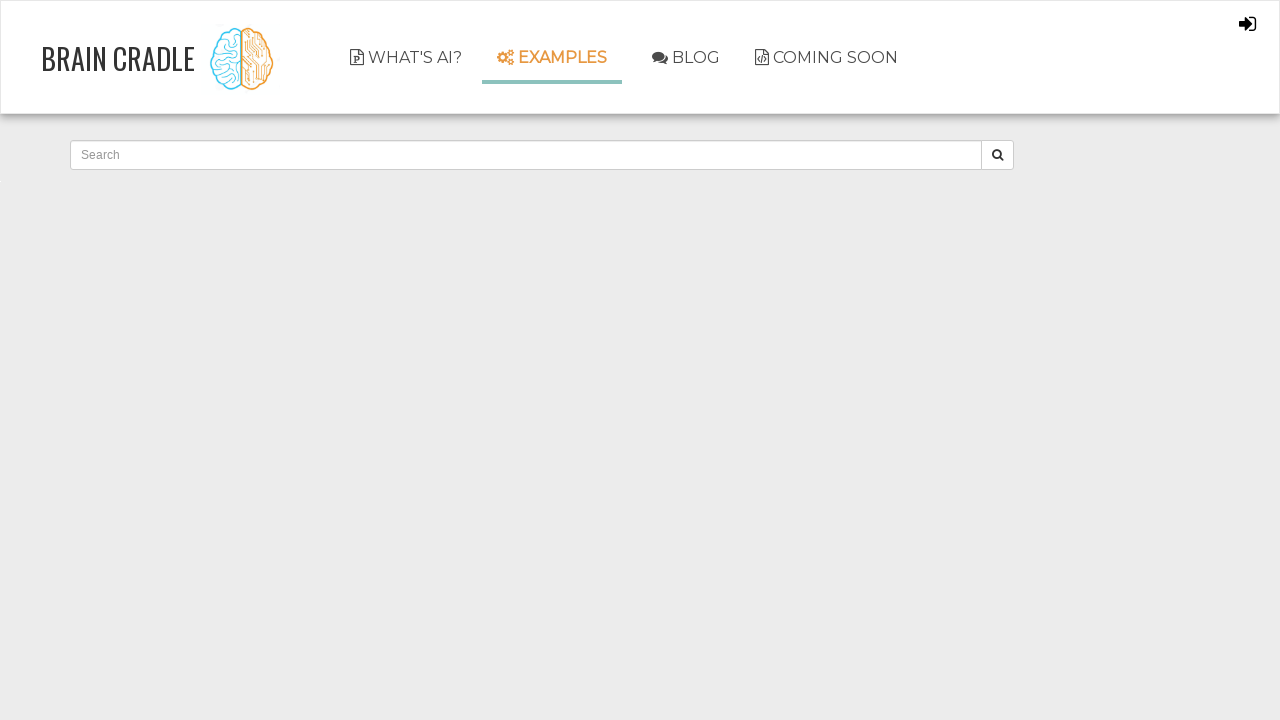

Verified successful navigation to https://braincradleai.firebaseapp.com/#/projects
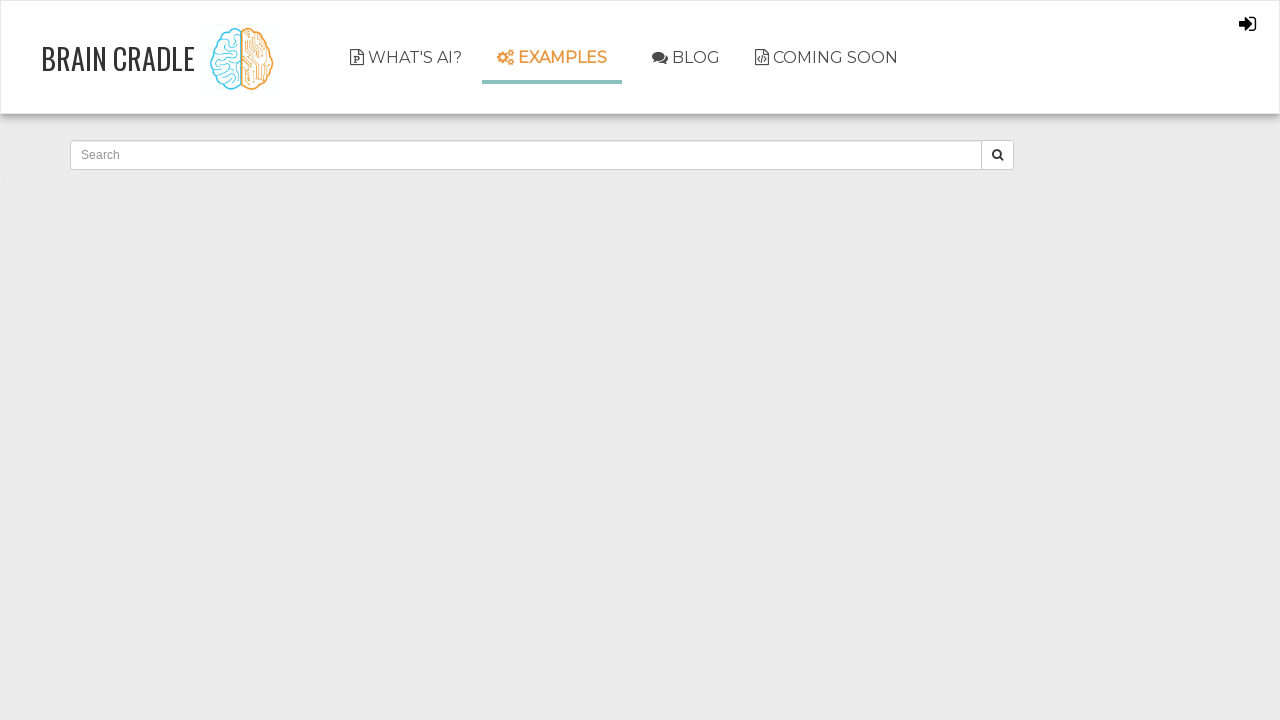

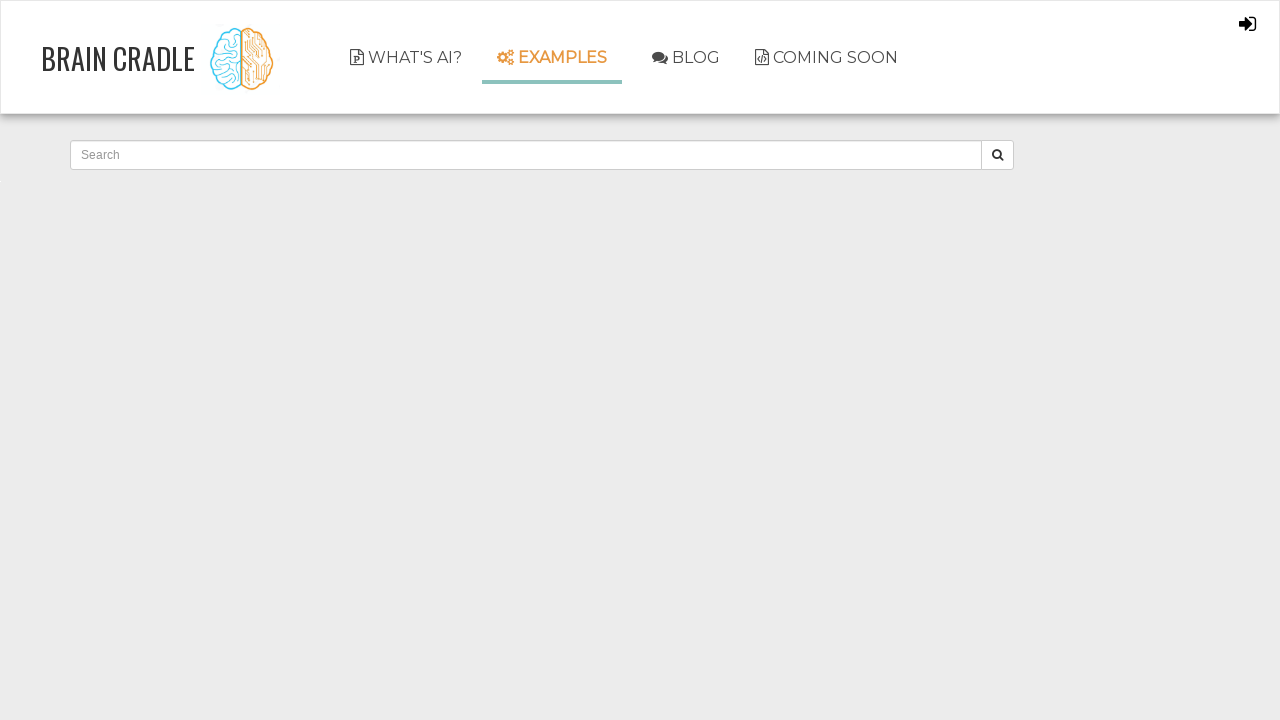